Navigates to an automation practice page and interacts with a table element to count rows and columns, then extracts text from specific cells in the second row

Starting URL: https://rahulshettyacademy.com/AutomationPractice

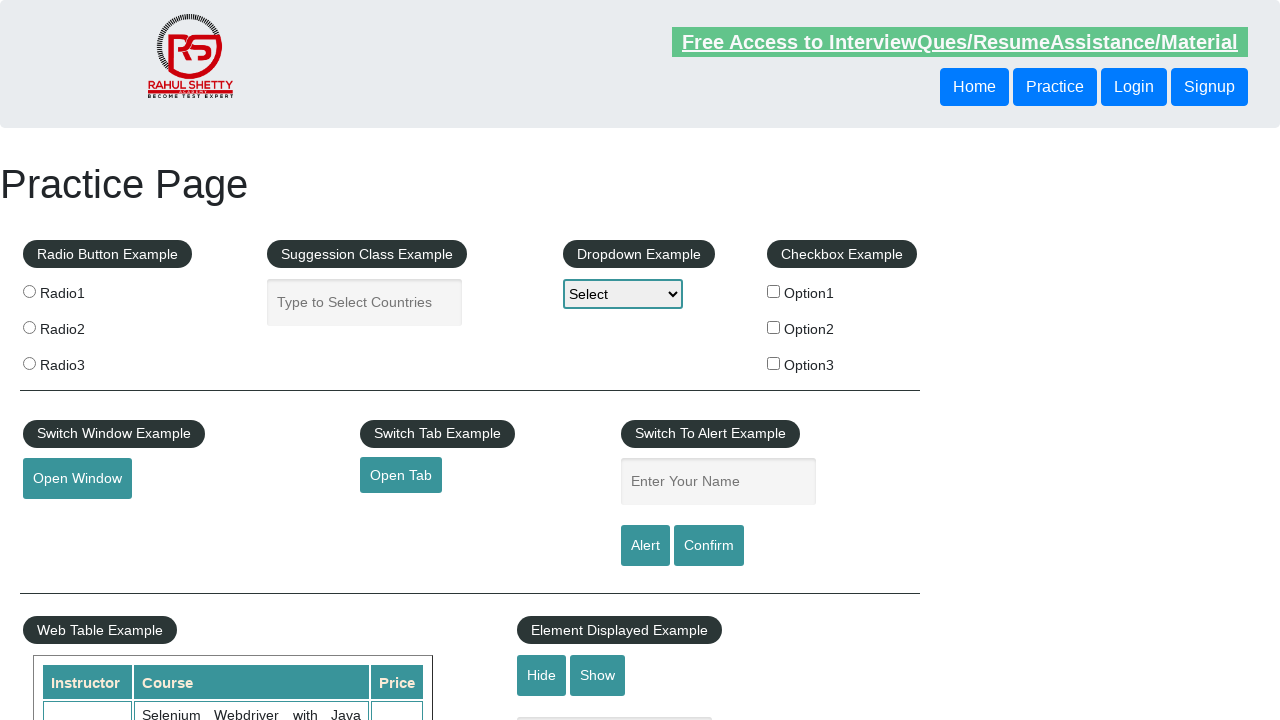

Navigated to automation practice page
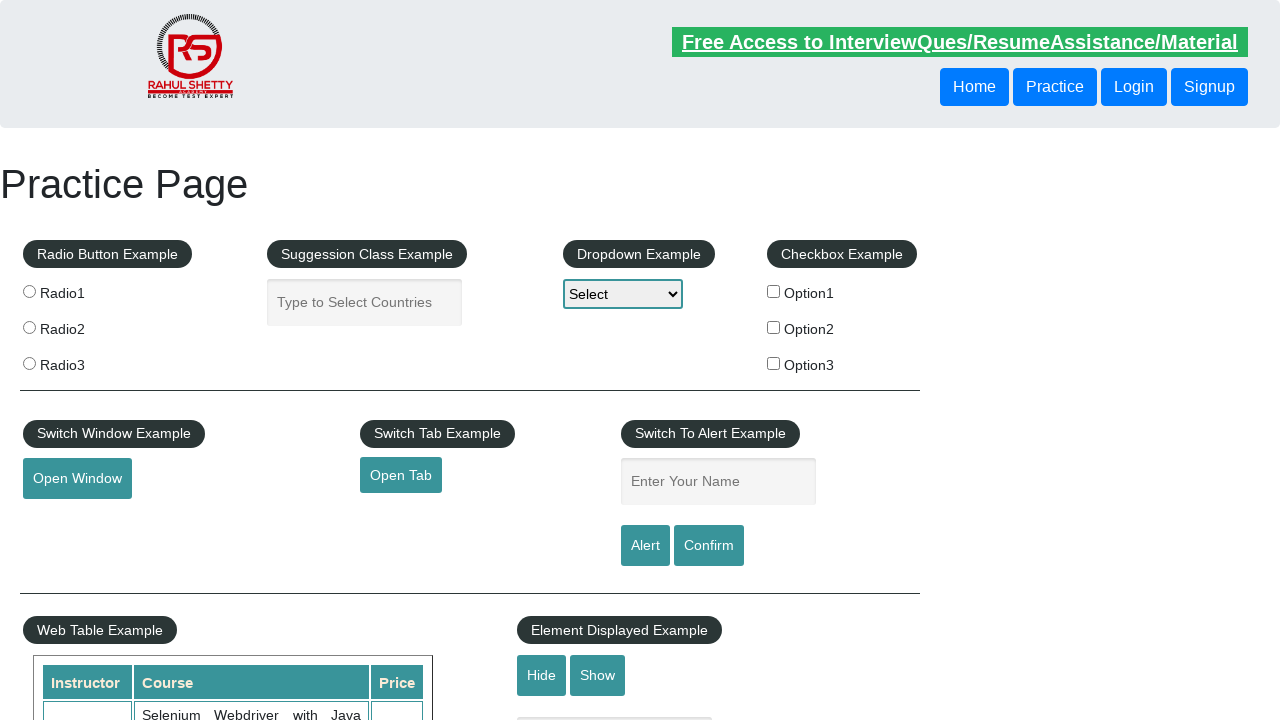

Located table element with class 'table-display'
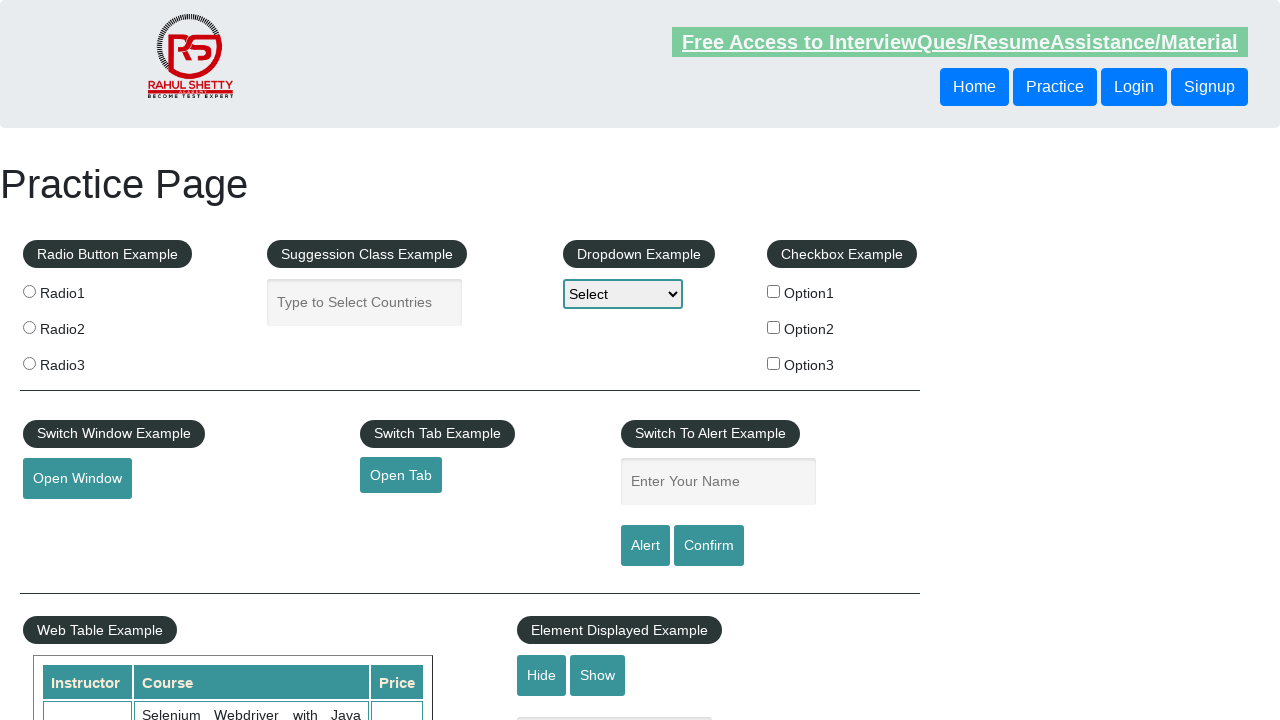

Counted table rows: 11
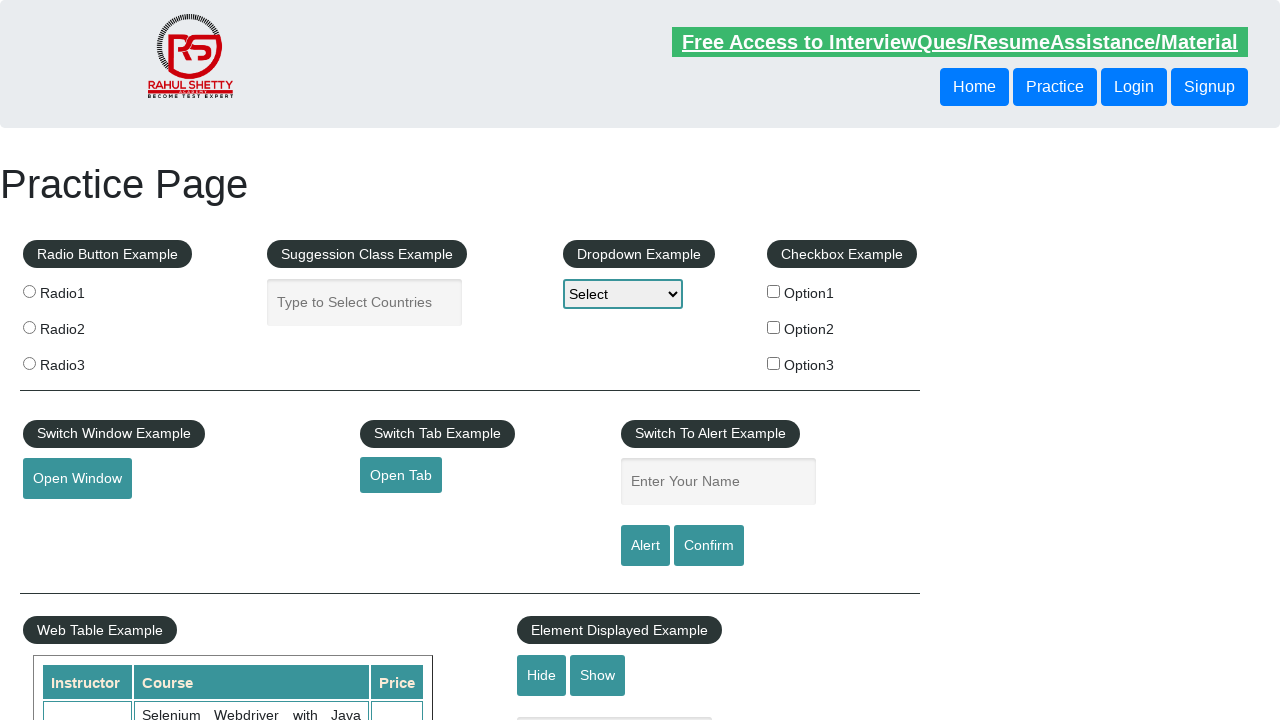

Counted table columns: 3
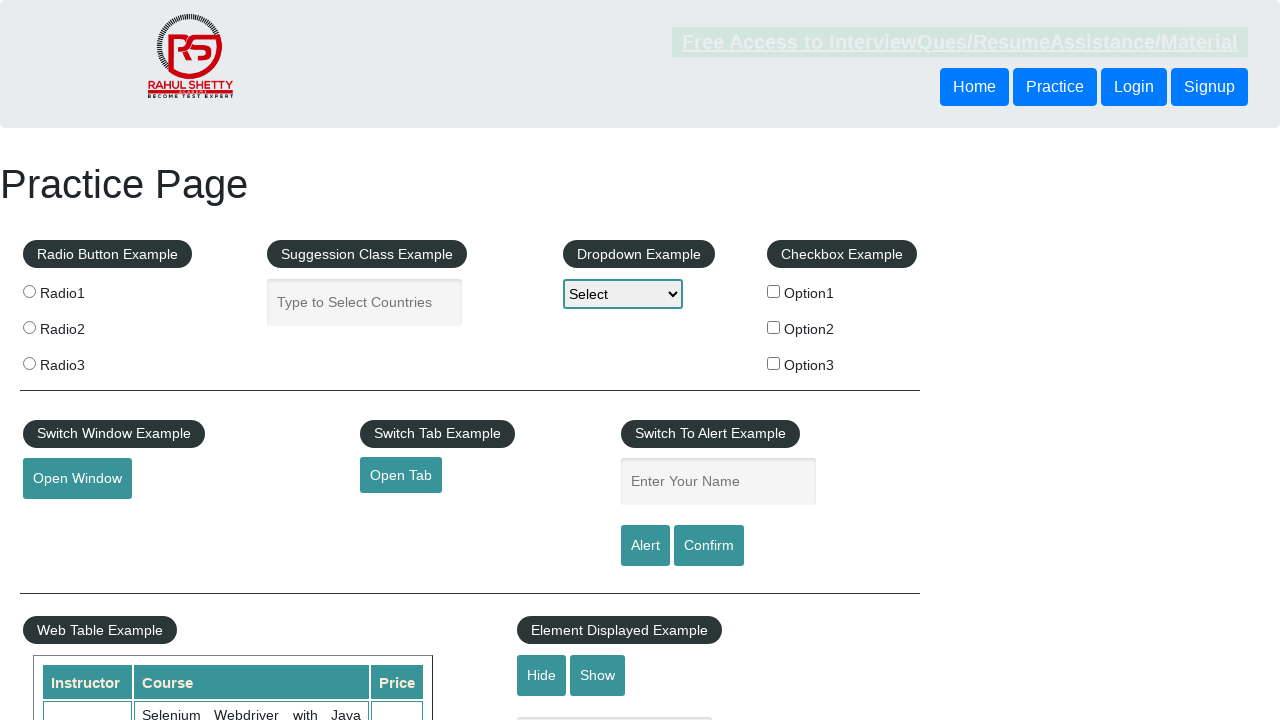

Located all cells in second row (index 2), found 3 cells
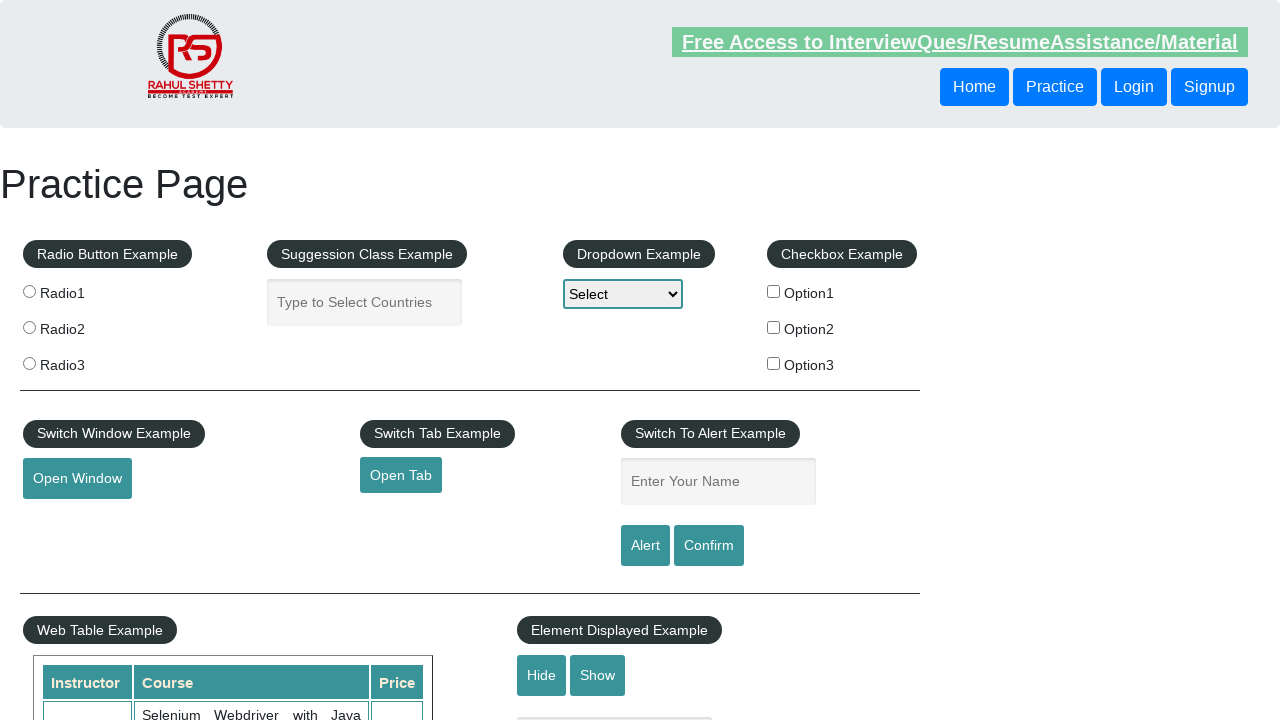

Extracted text from first cell of second row: 'Rahul Shetty'
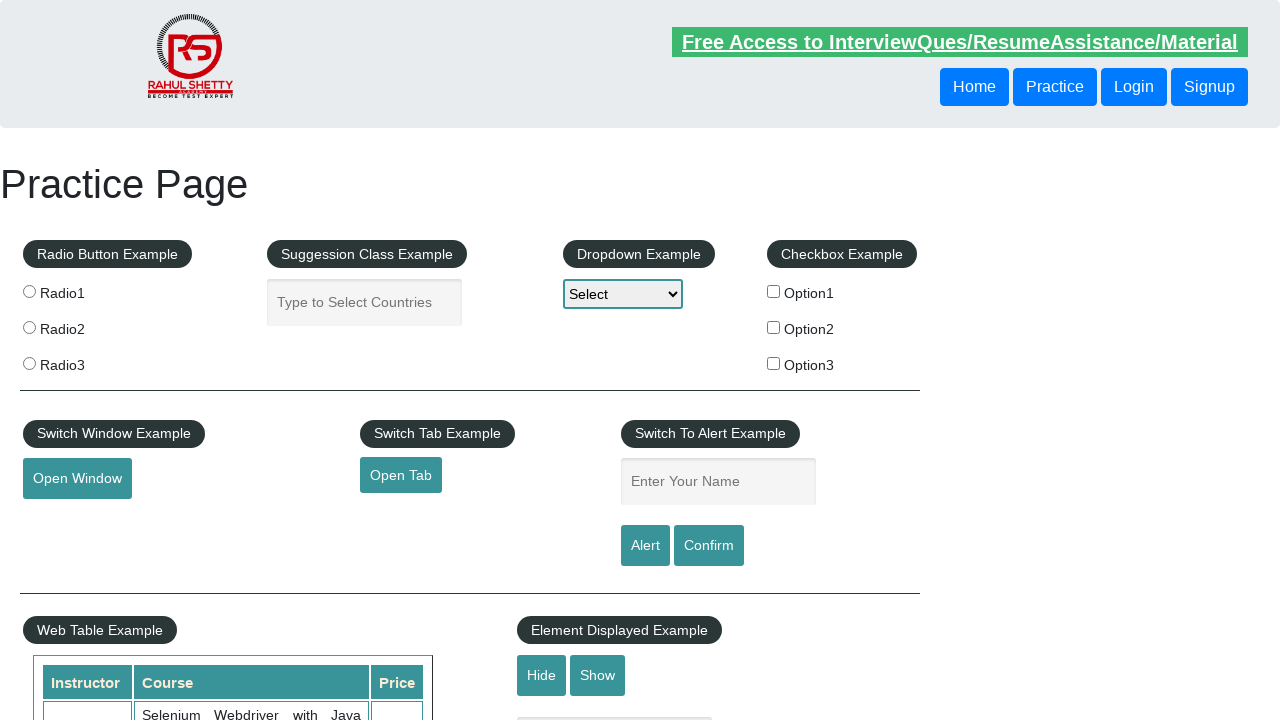

Extracted text from second cell of second row: 'Learn SQL in Practical + Database Testing from Scratch'
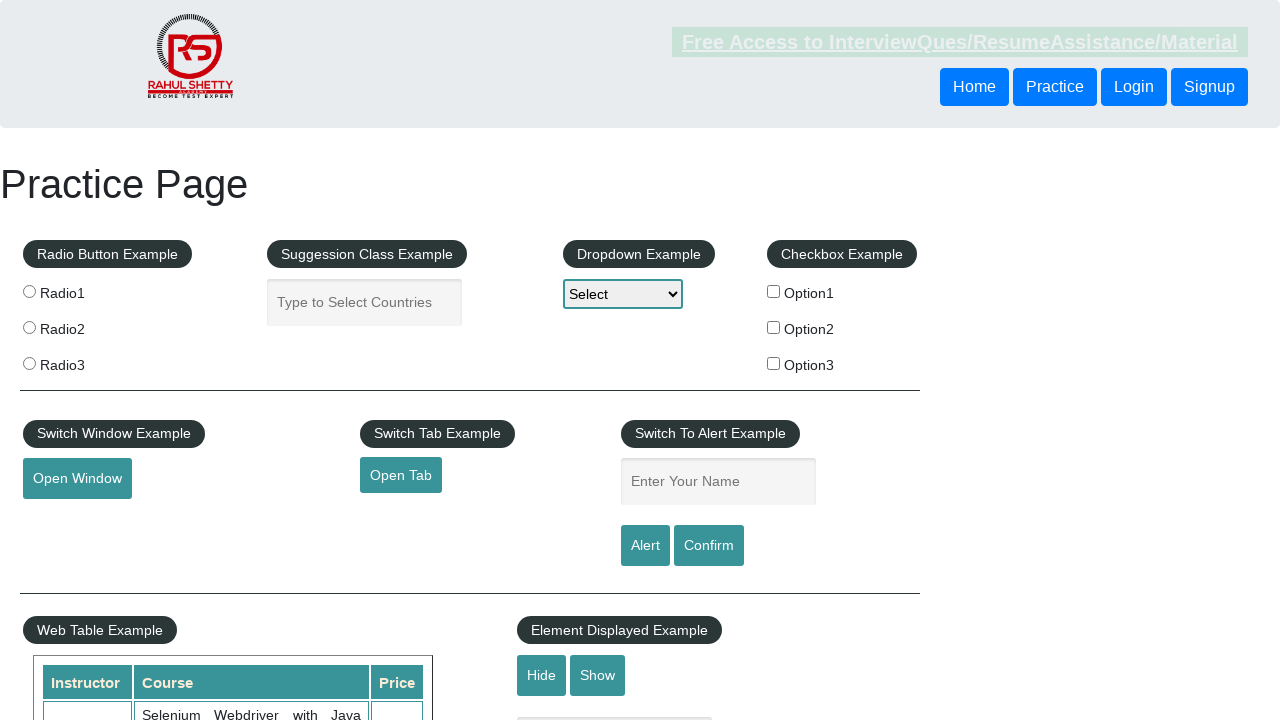

Extracted text from third cell of second row: '25'
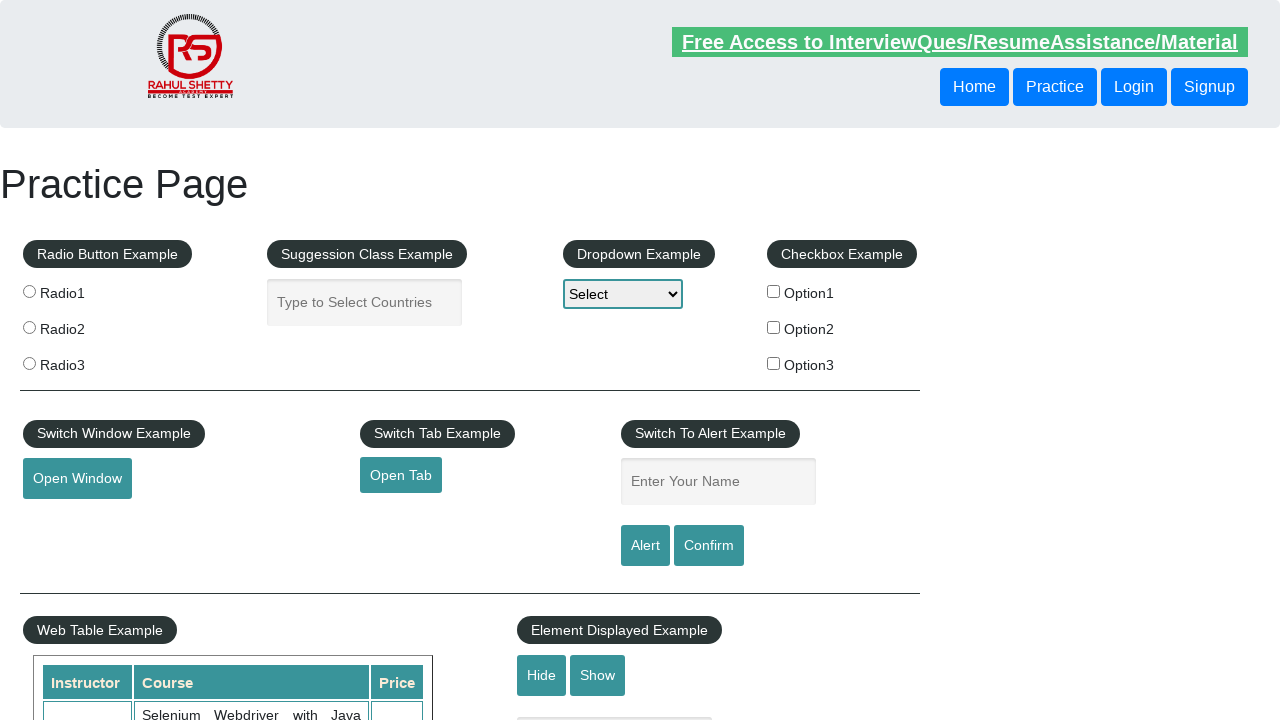

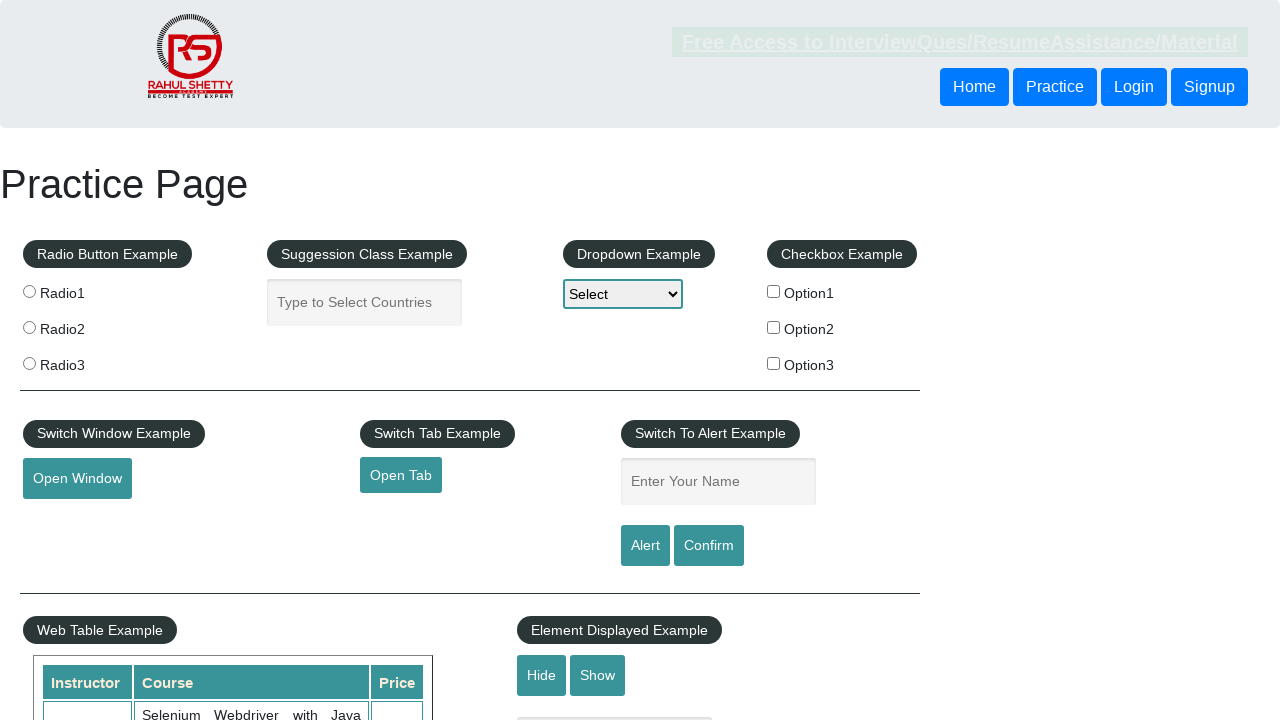